Tests the login functionality by first retrieving a temporary password from the forgot password flow, then using it to log in and verify successful authentication

Starting URL: https://rahulshettyacademy.com/locatorspractice/

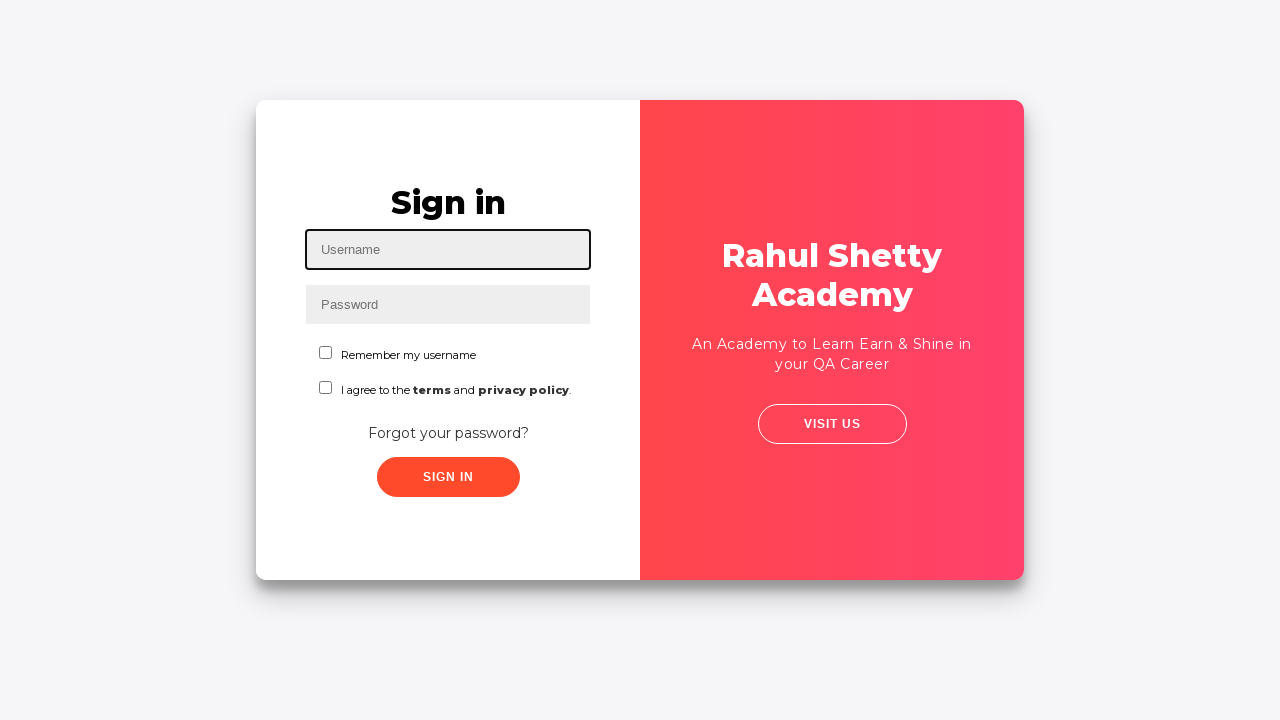

Clicked 'Forgot your password?' link at (448, 433) on a:text('Forgot your password?')
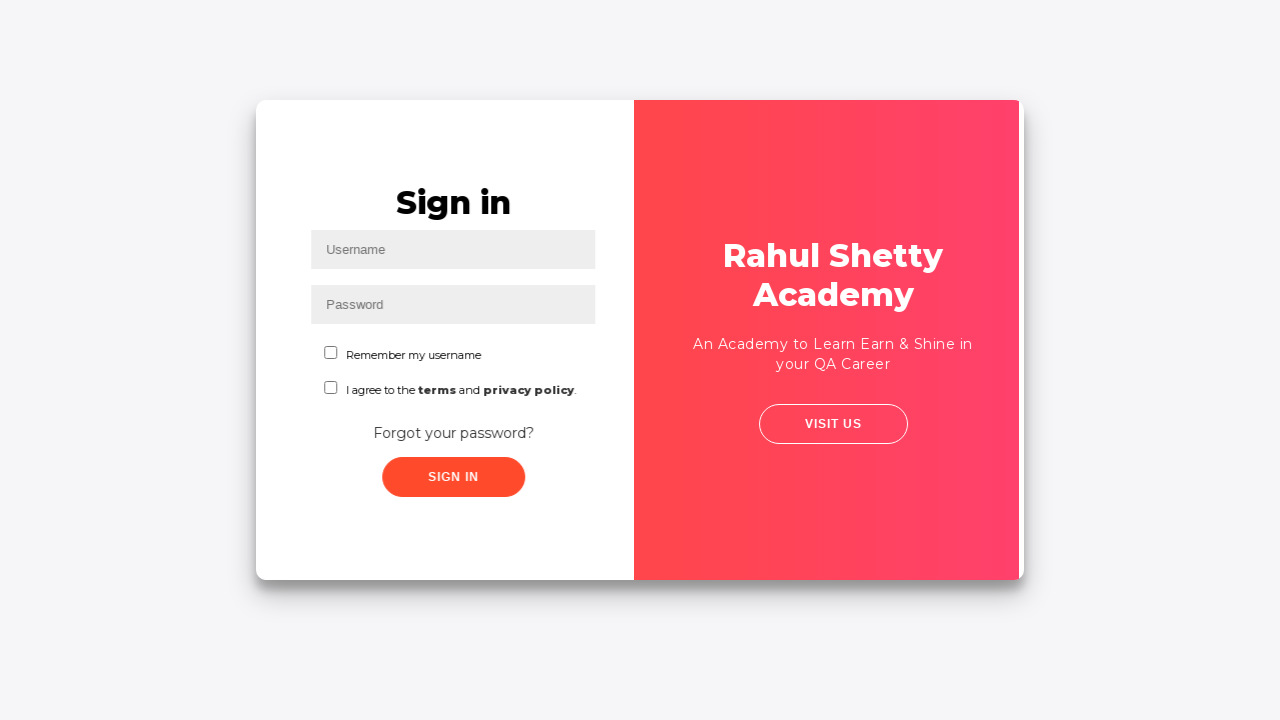

Clicked reset password button at (899, 466) on .reset-pwd-btn
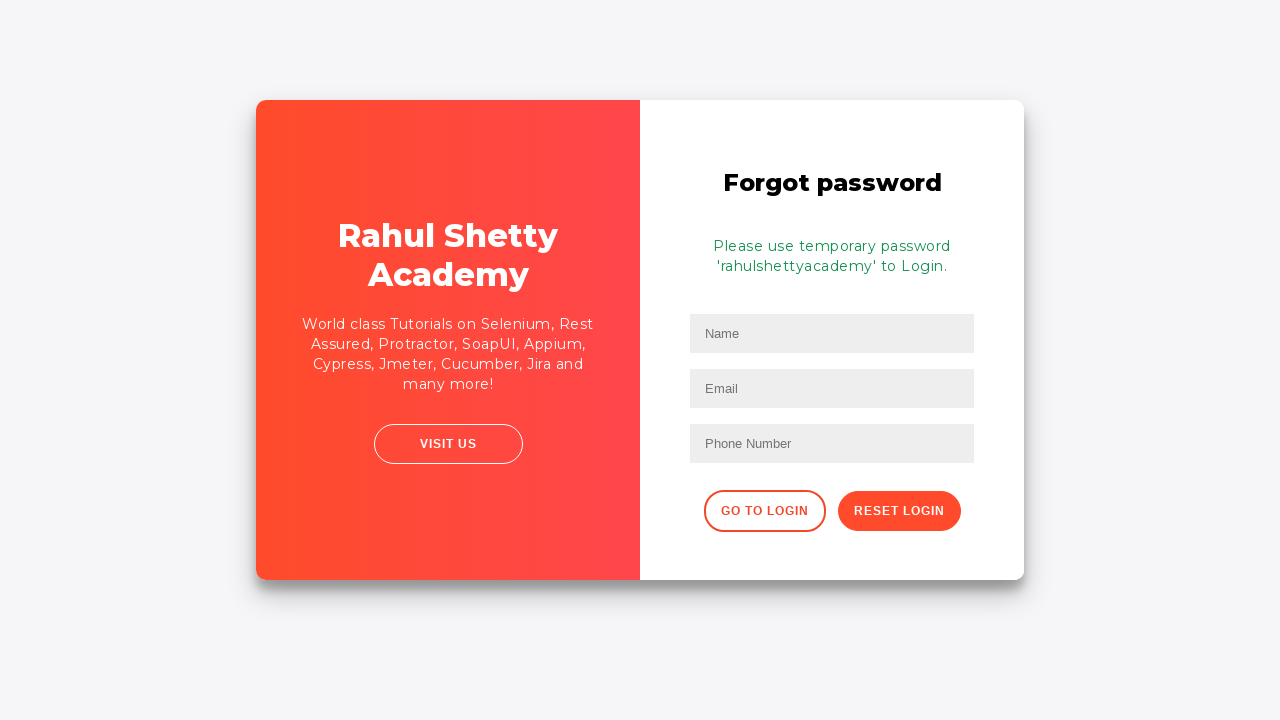

Retrieved temporary password from form message
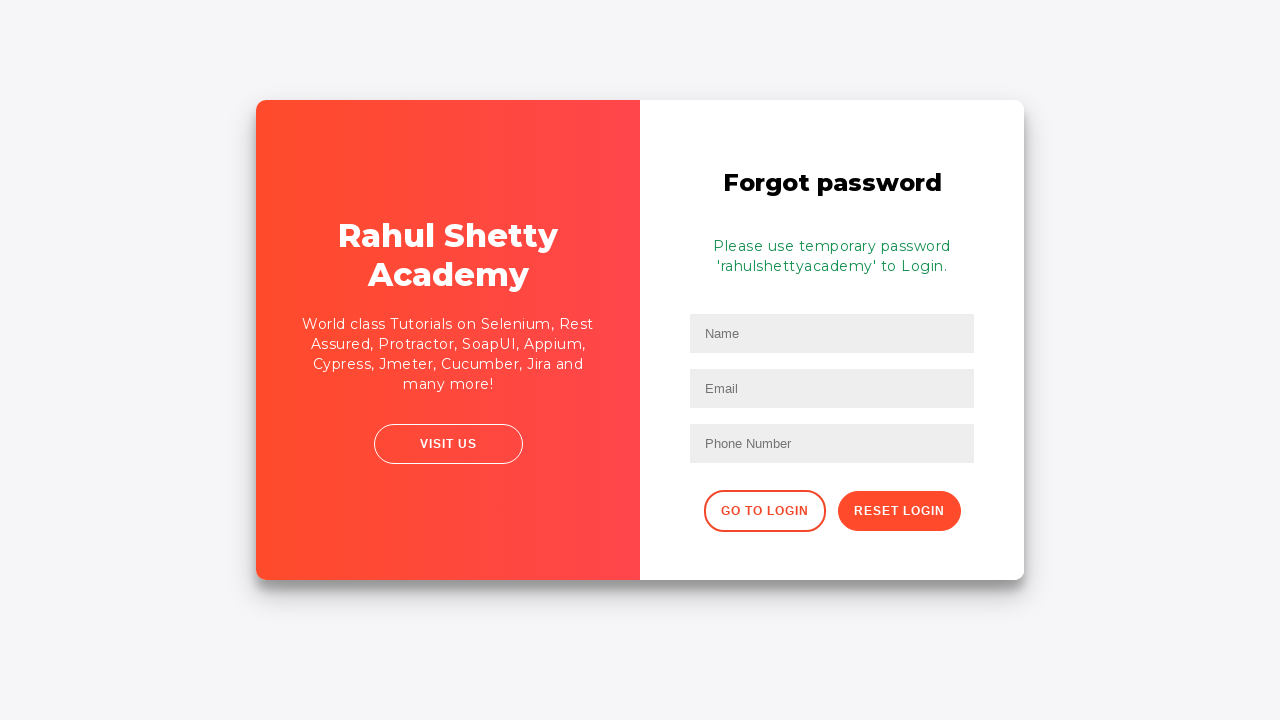

Extracted temporary password from message text
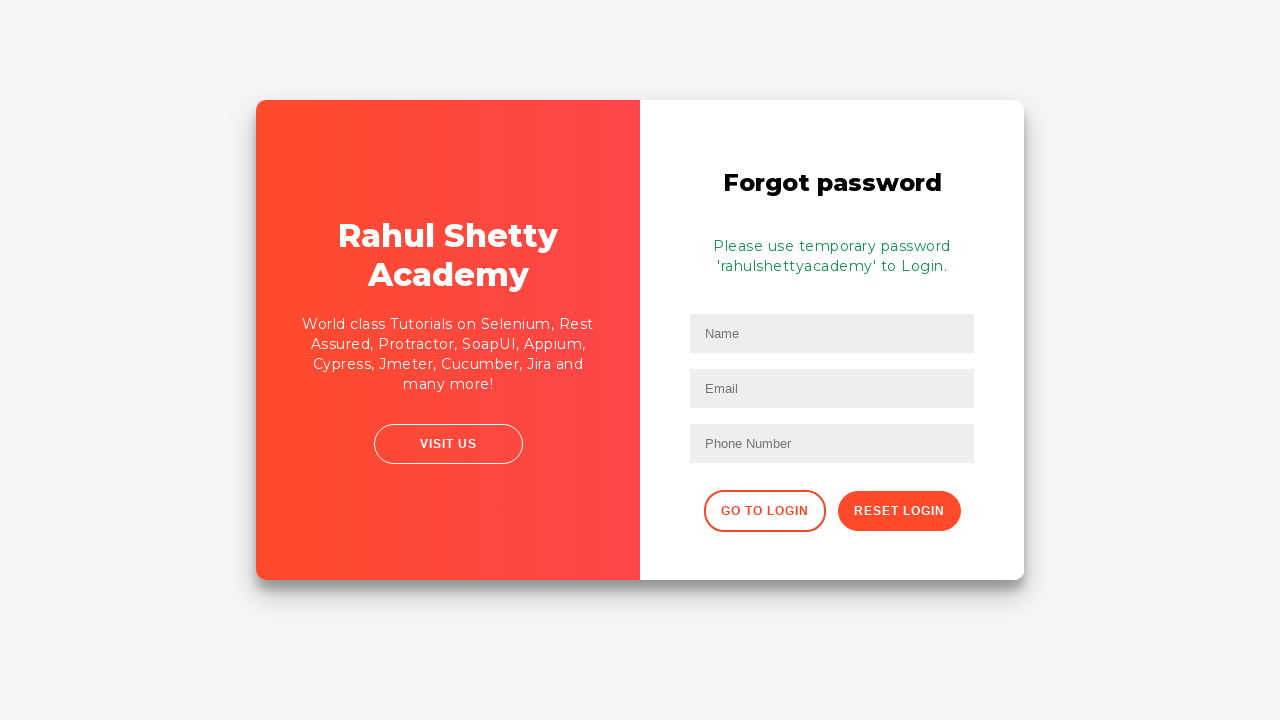

Navigated back to login page
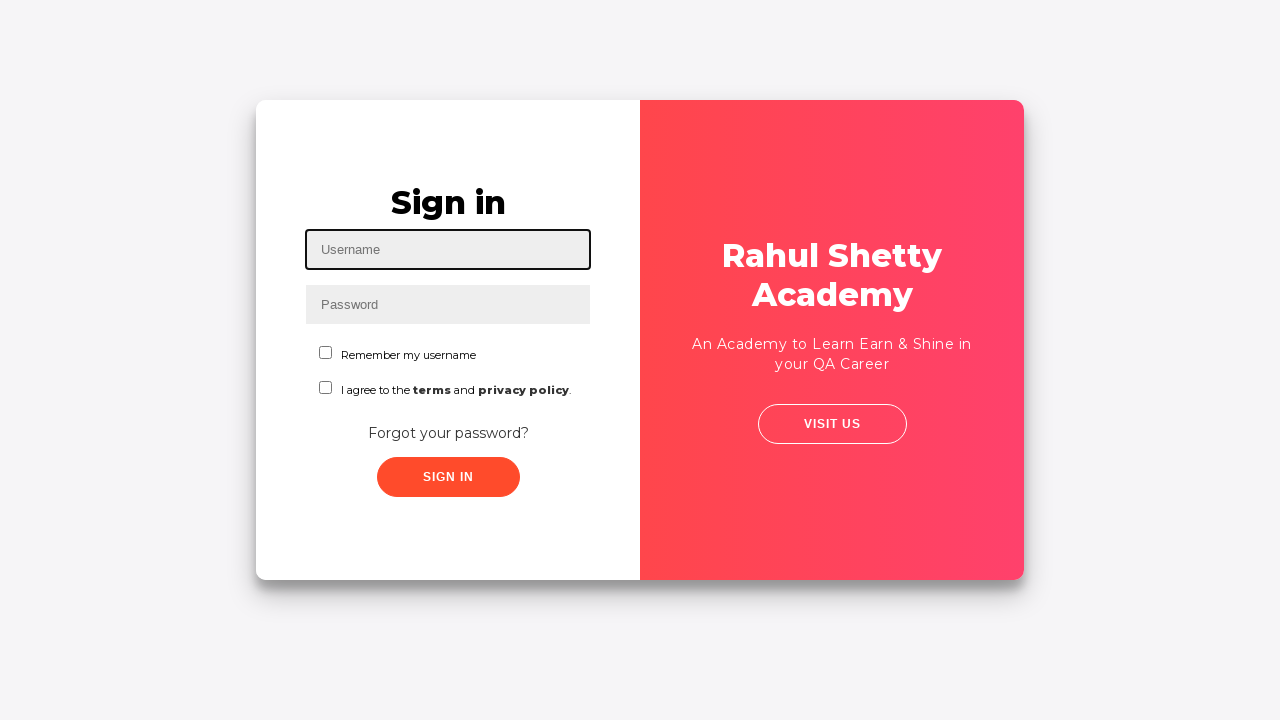

Filled username field with 'Mesut' on #inputUsername
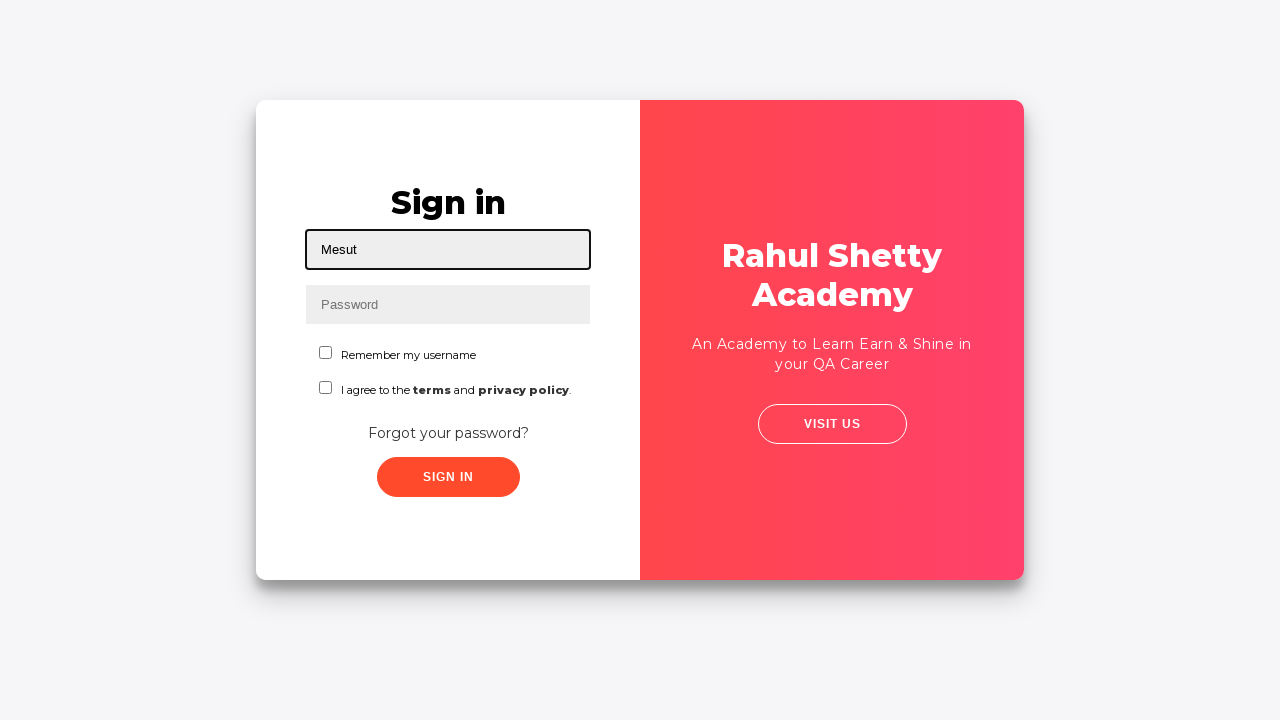

Filled password field with extracted temporary password on input[name='inputPassword']
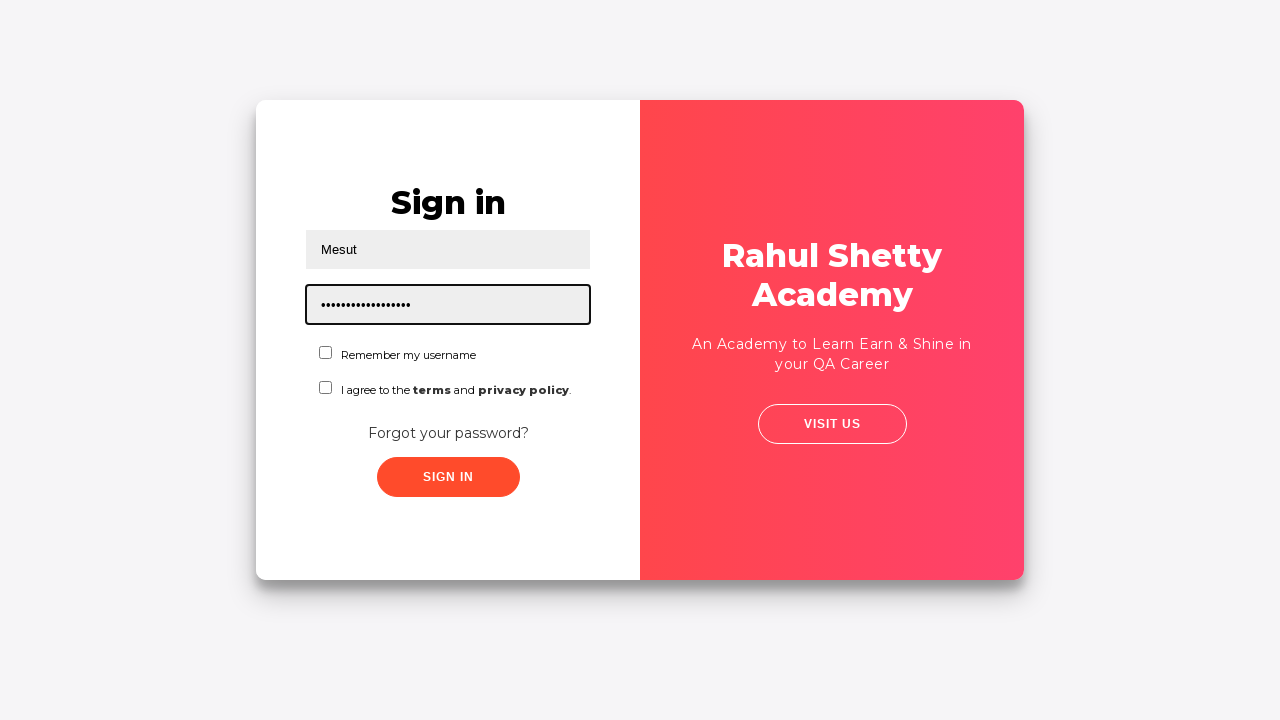

Clicked sign in button at (448, 477) on .signInBtn
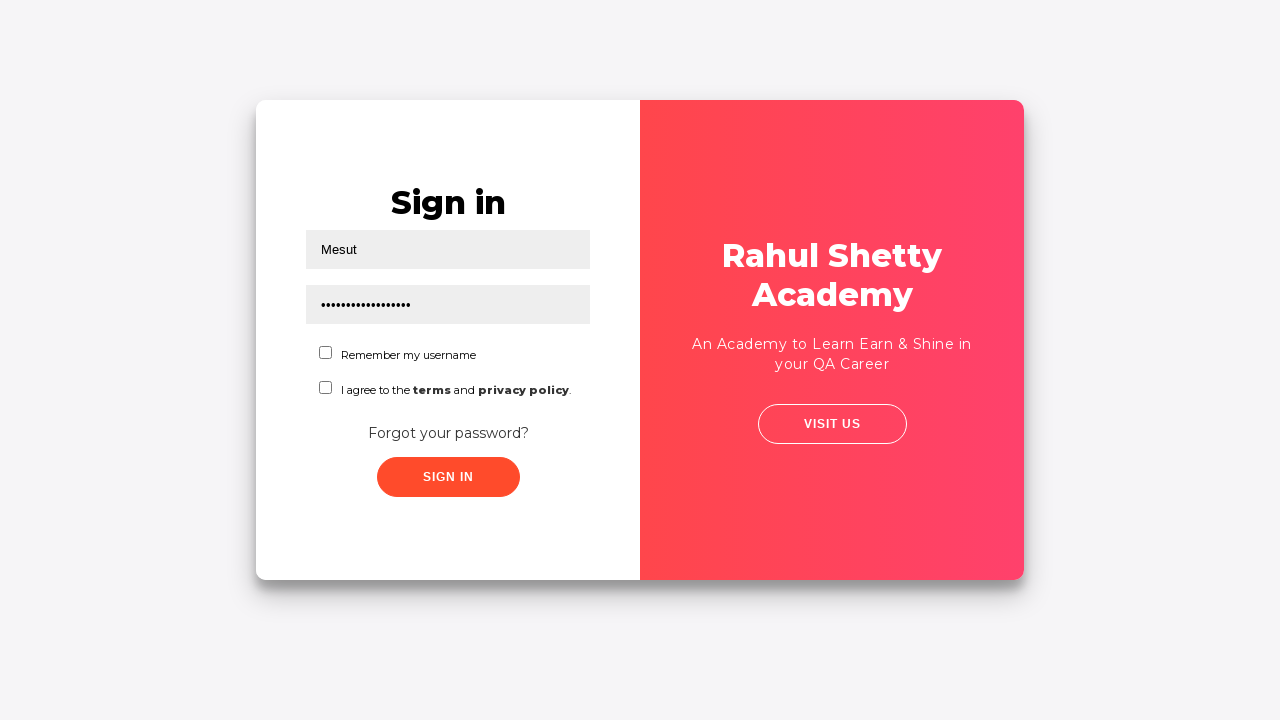

Verified successful login message appeared
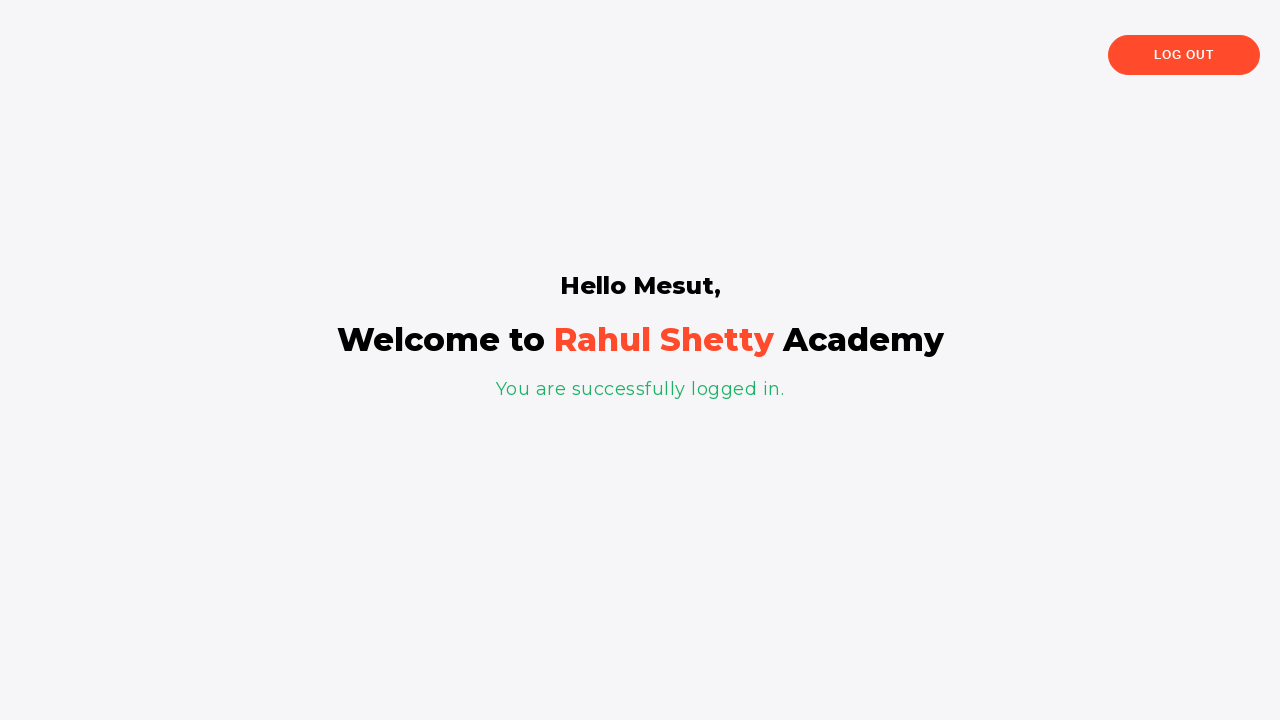

Retrieved welcome message text
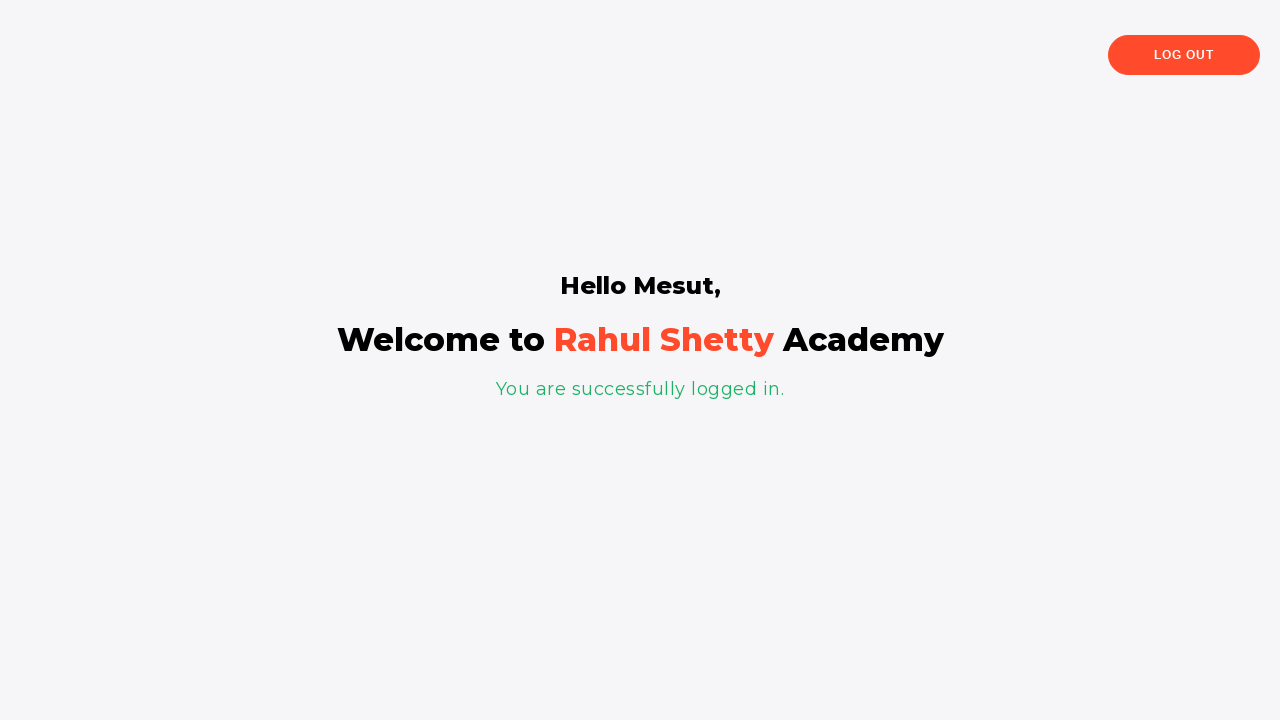

Asserted welcome message equals 'Hello Mesut,'
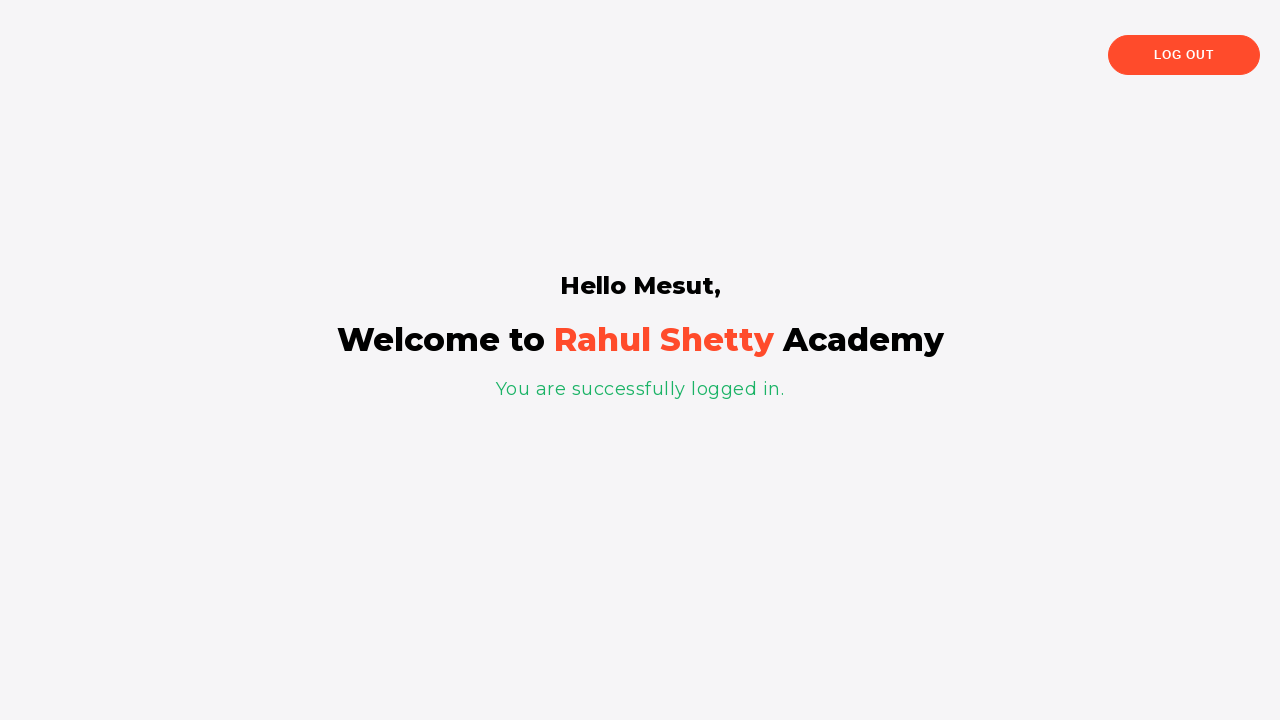

Clicked Log Out button at (1184, 55) on text='Log Out'
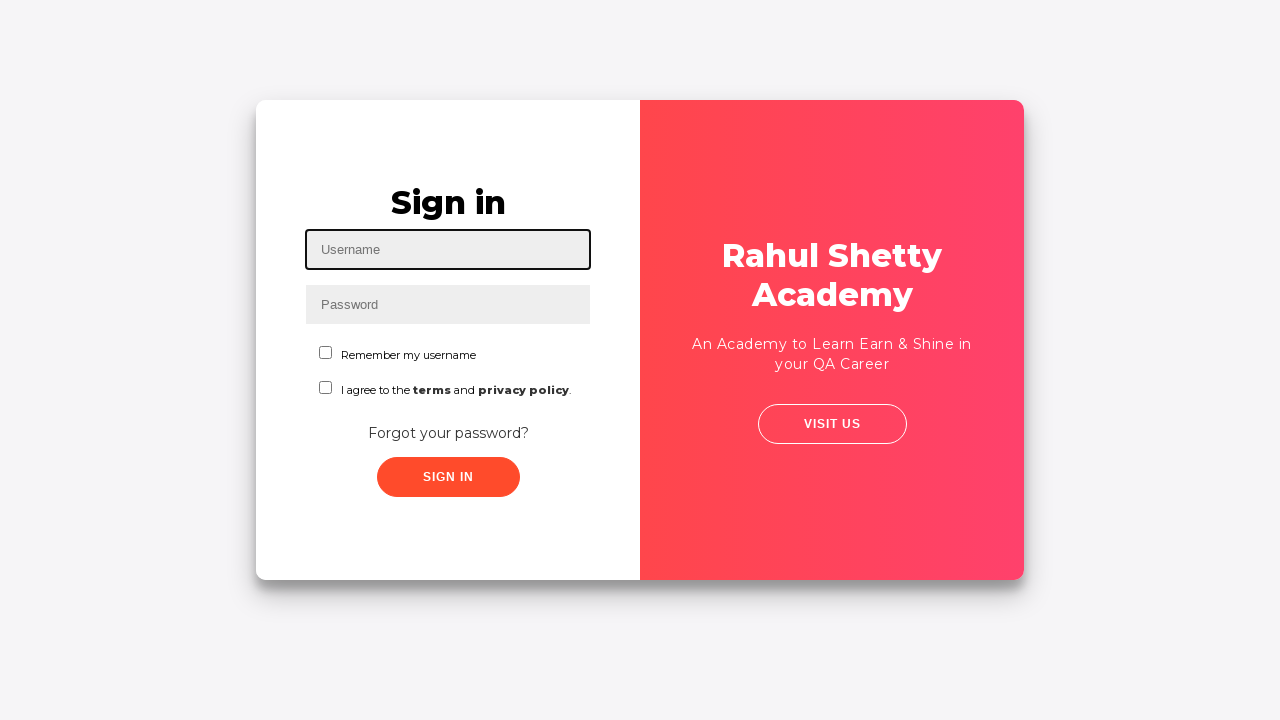

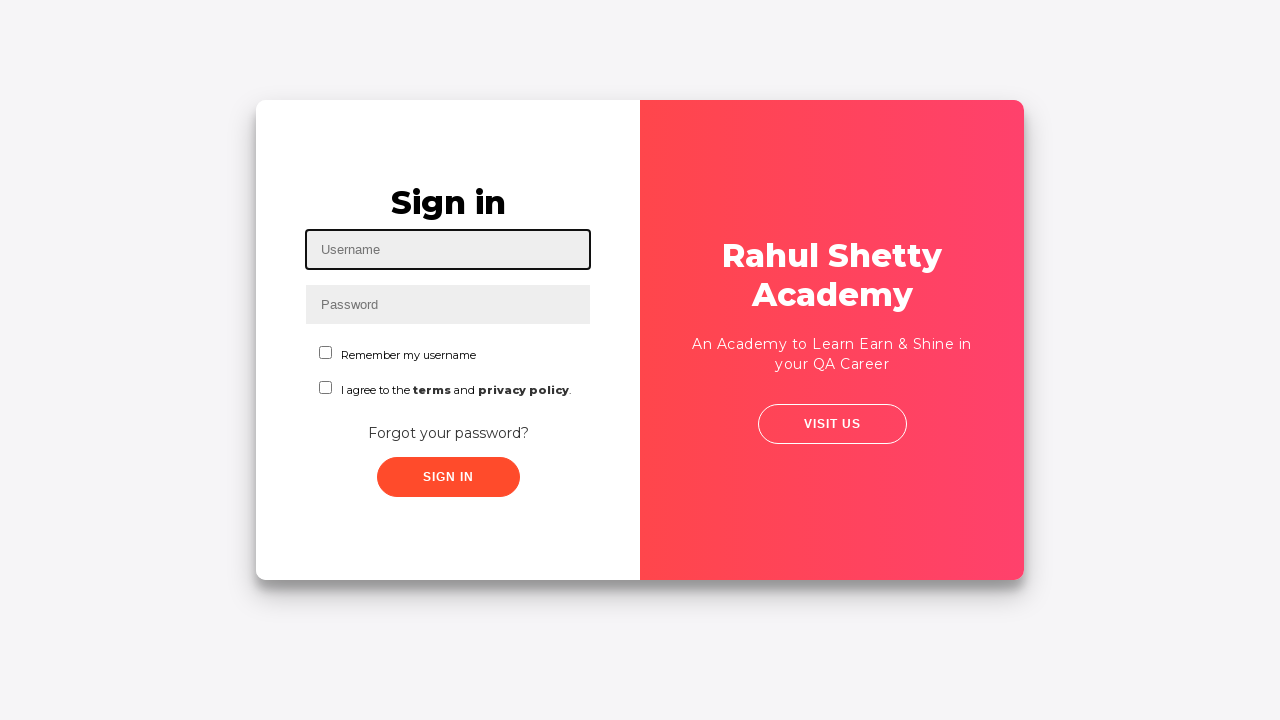